Tests browser back button navigation through filter states

Starting URL: https://demo.playwright.dev/todomvc

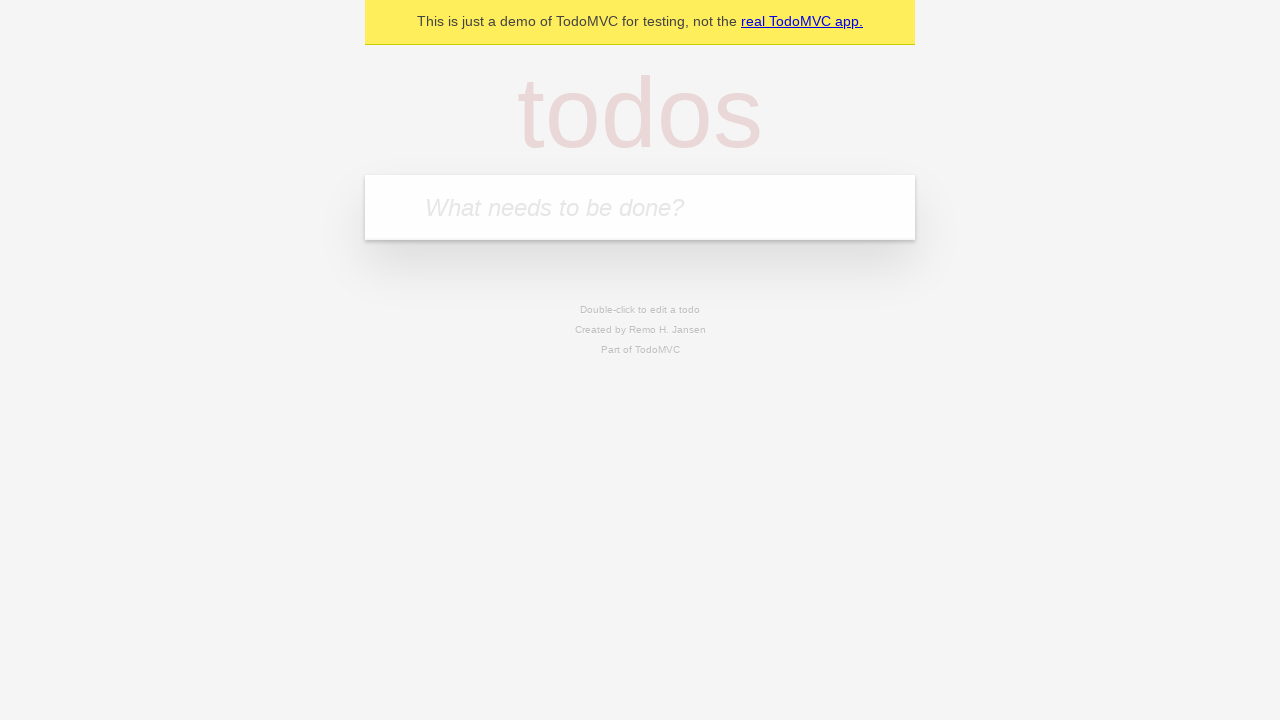

Filled todo input with 'buy some cheese' on internal:attr=[placeholder="What needs to be done?"i]
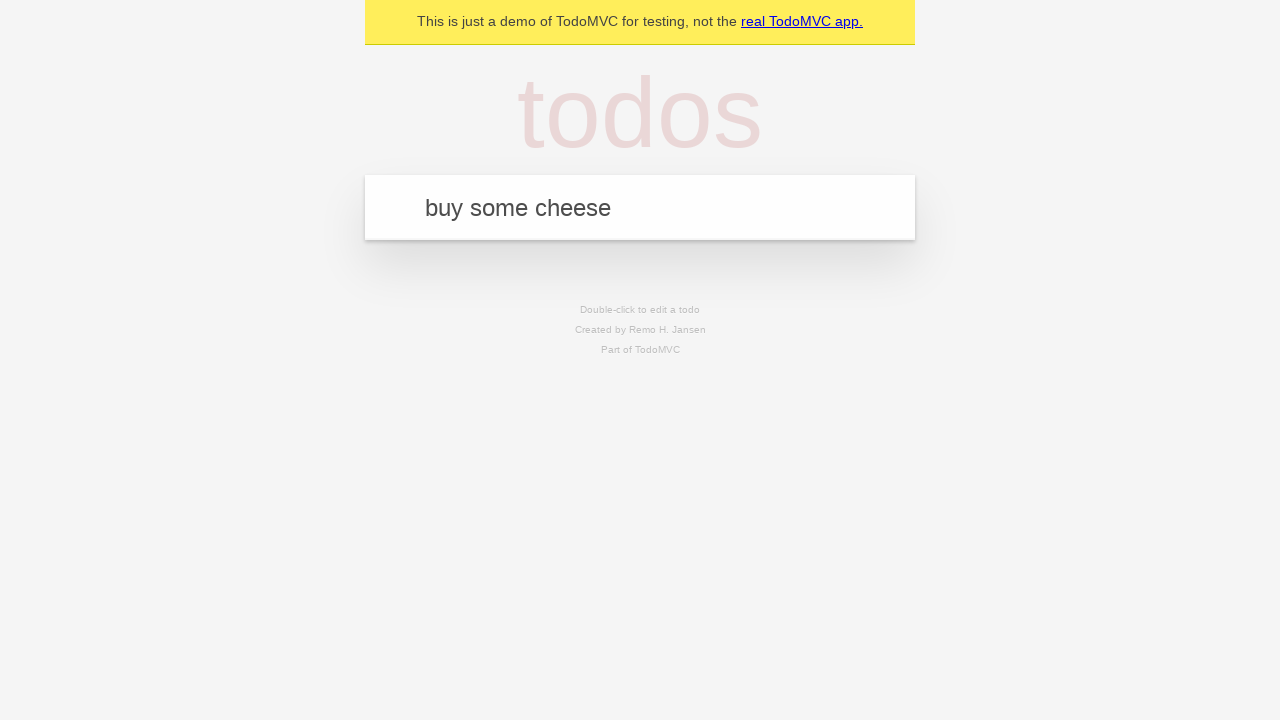

Pressed Enter to create todo 'buy some cheese' on internal:attr=[placeholder="What needs to be done?"i]
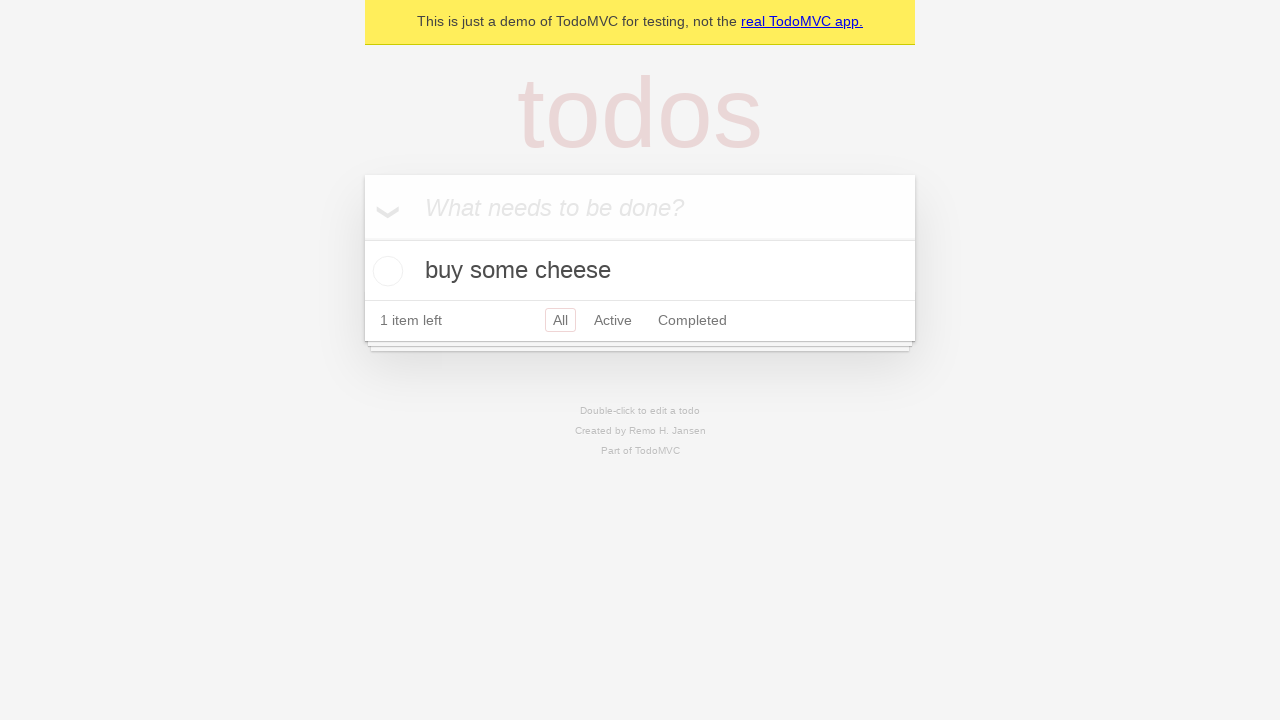

Filled todo input with 'feed the cat' on internal:attr=[placeholder="What needs to be done?"i]
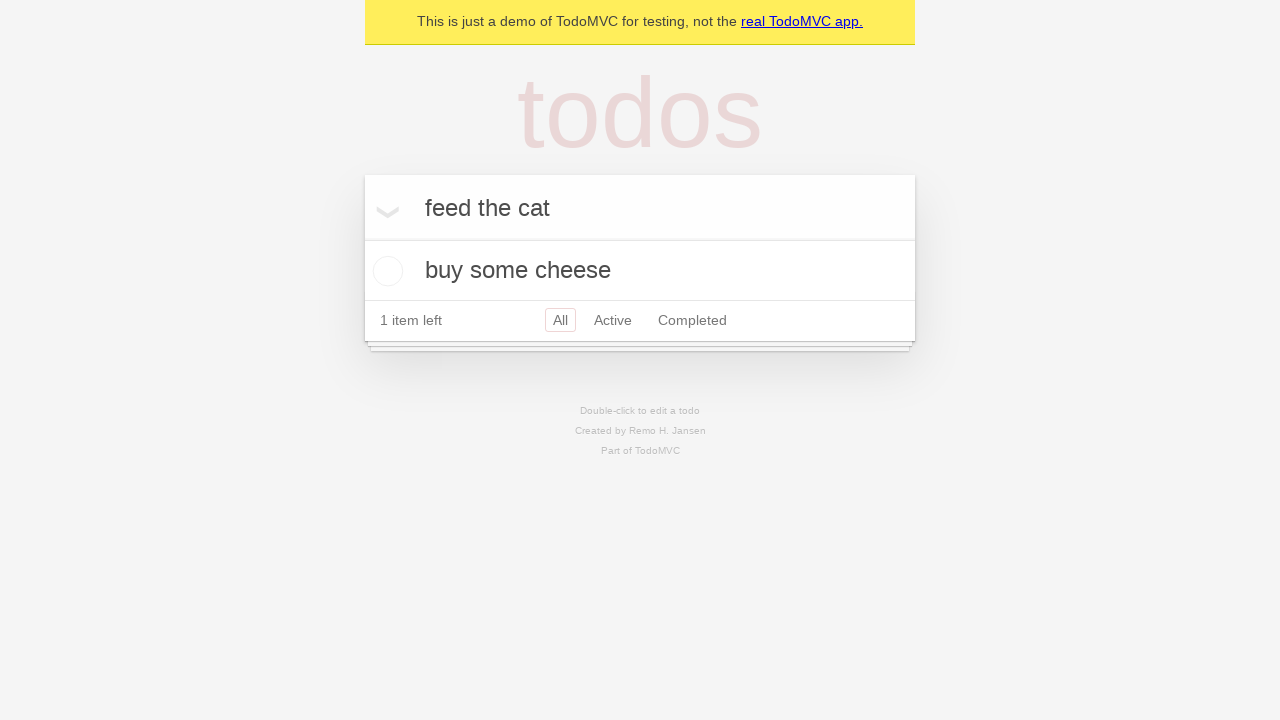

Pressed Enter to create todo 'feed the cat' on internal:attr=[placeholder="What needs to be done?"i]
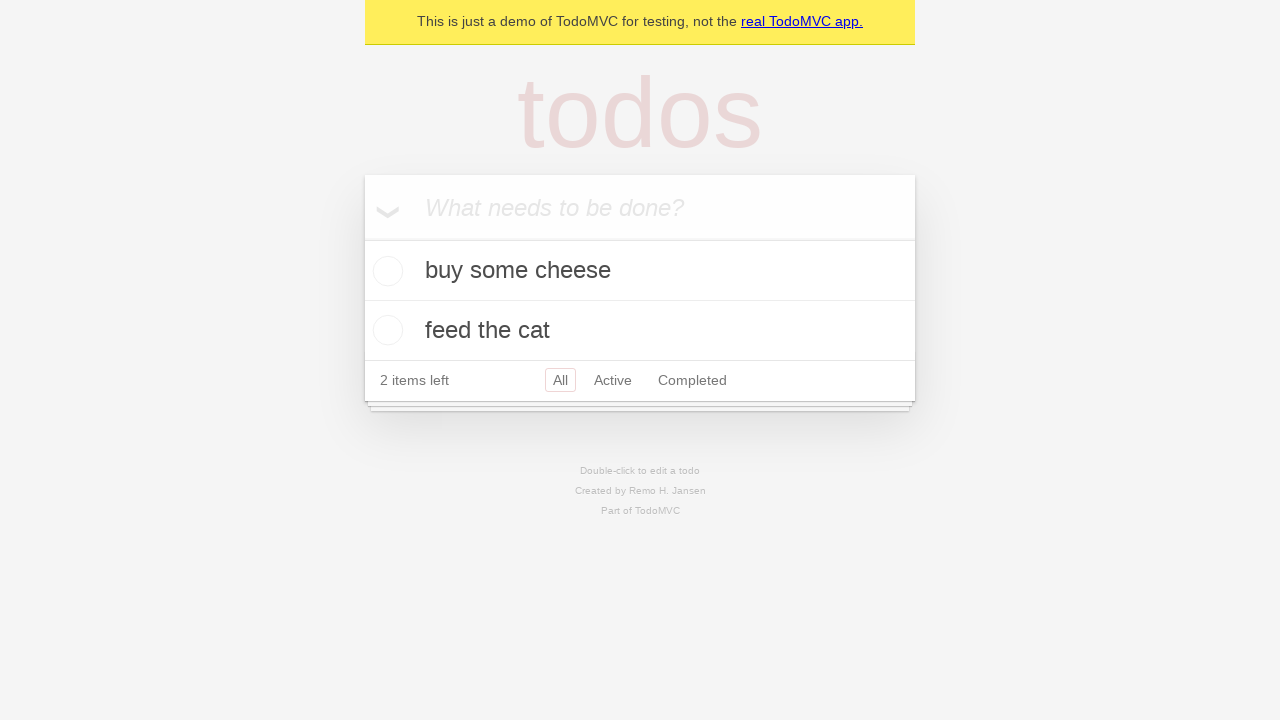

Filled todo input with 'book a doctors appointment' on internal:attr=[placeholder="What needs to be done?"i]
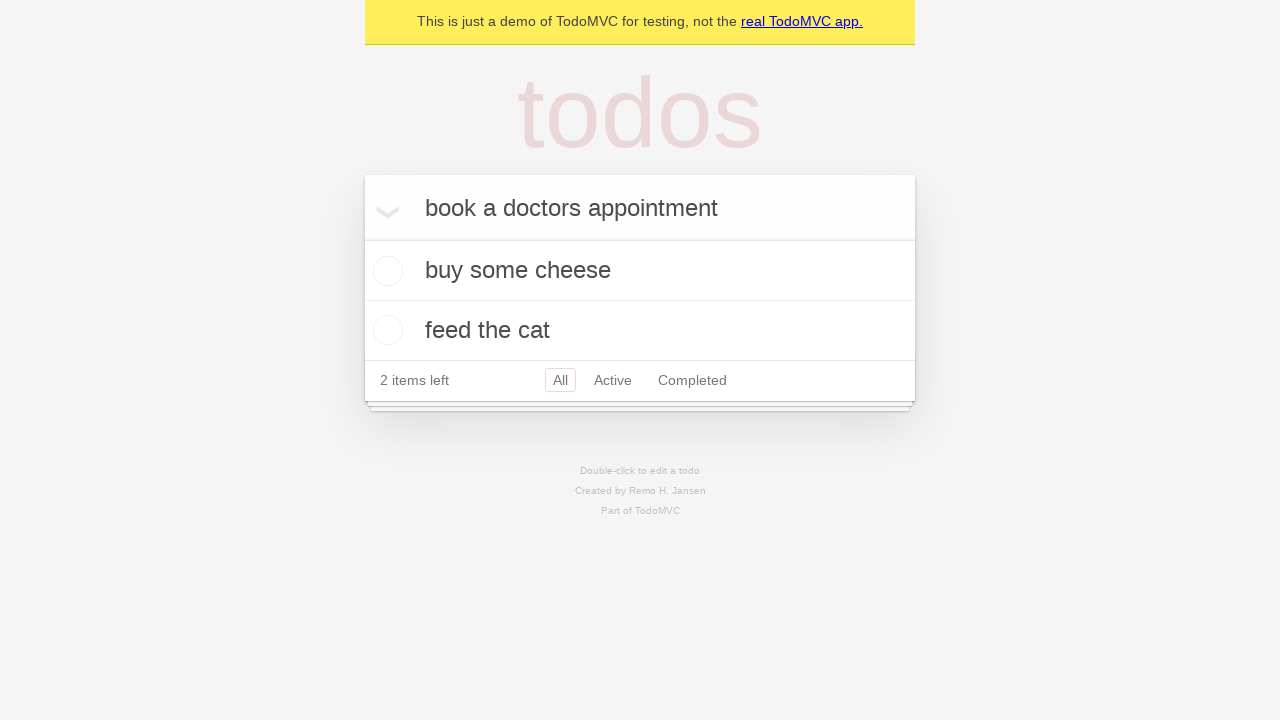

Pressed Enter to create todo 'book a doctors appointment' on internal:attr=[placeholder="What needs to be done?"i]
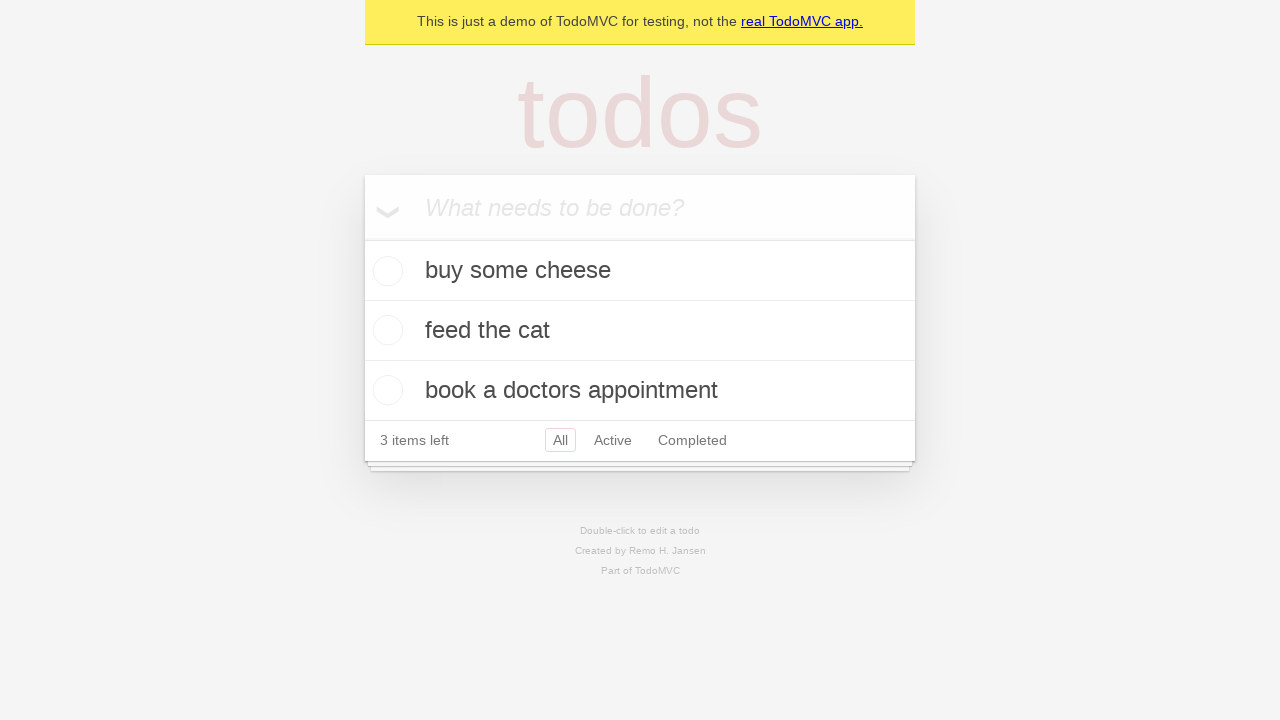

Checked the second todo item at (385, 330) on internal:testid=[data-testid="todo-item"s] >> nth=1 >> internal:role=checkbox
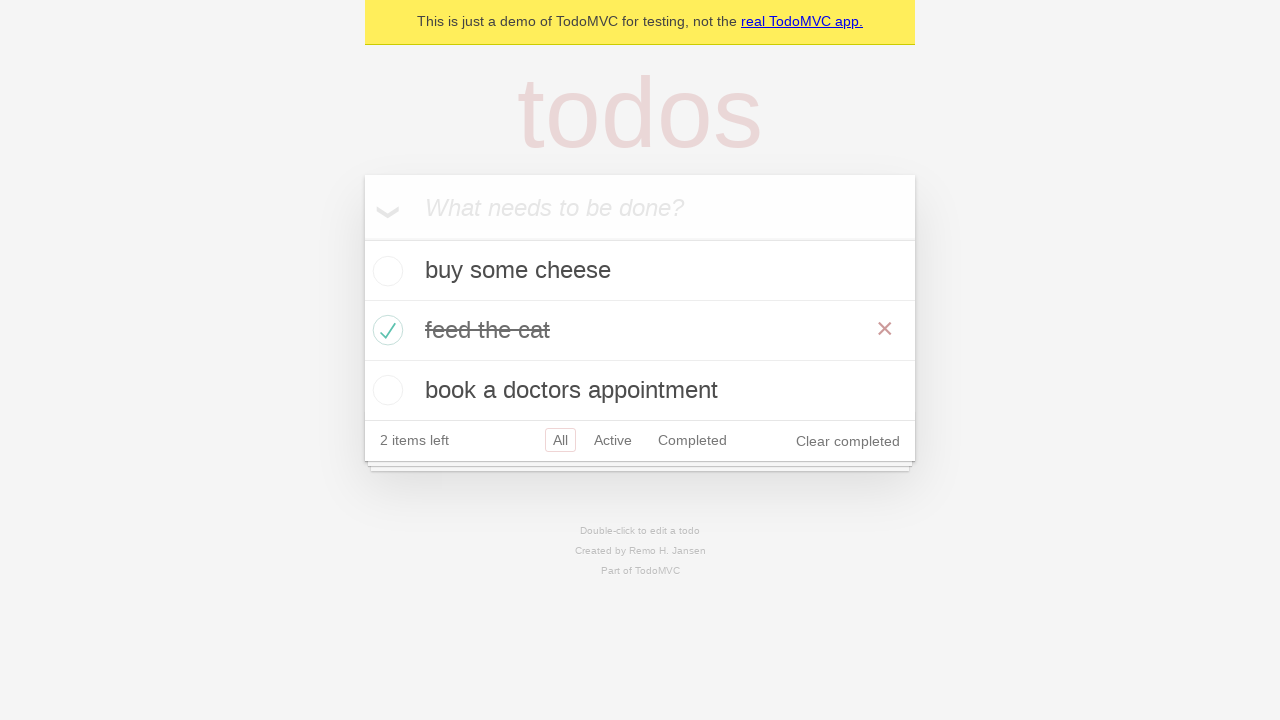

Clicked 'All' filter link at (560, 440) on internal:role=link[name="All"i]
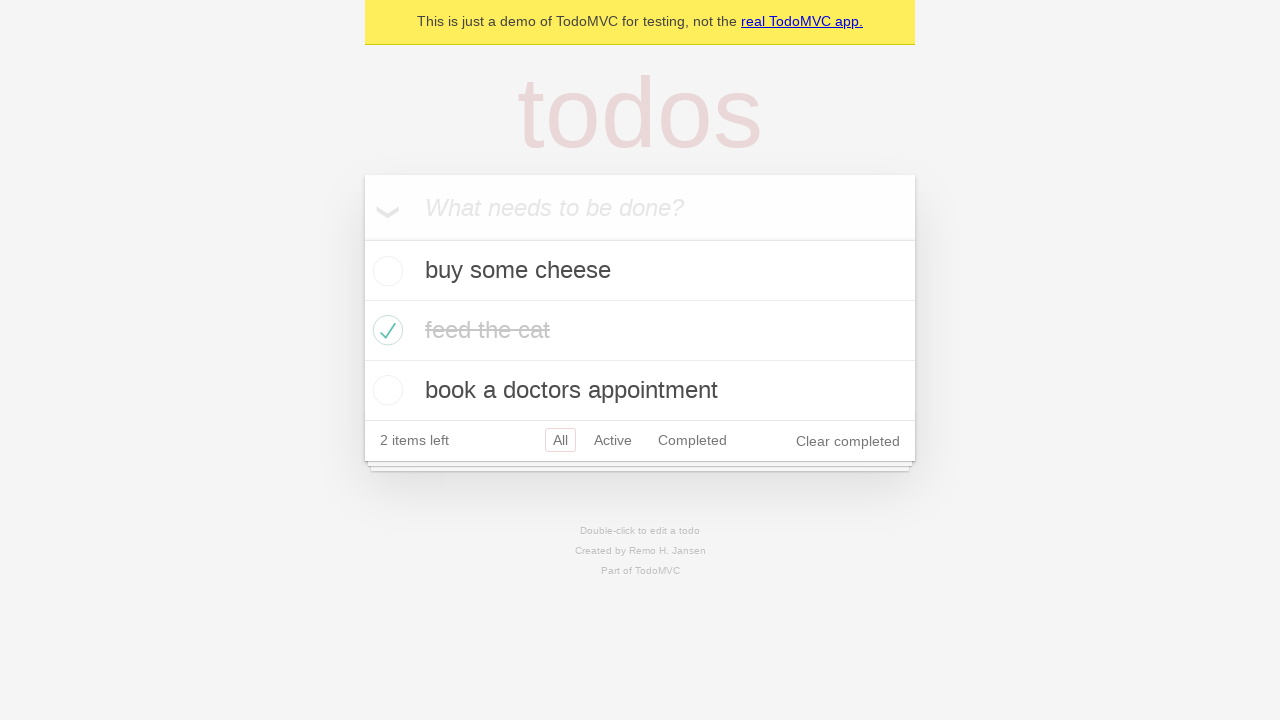

Clicked 'Active' filter link at (613, 440) on internal:role=link[name="Active"i]
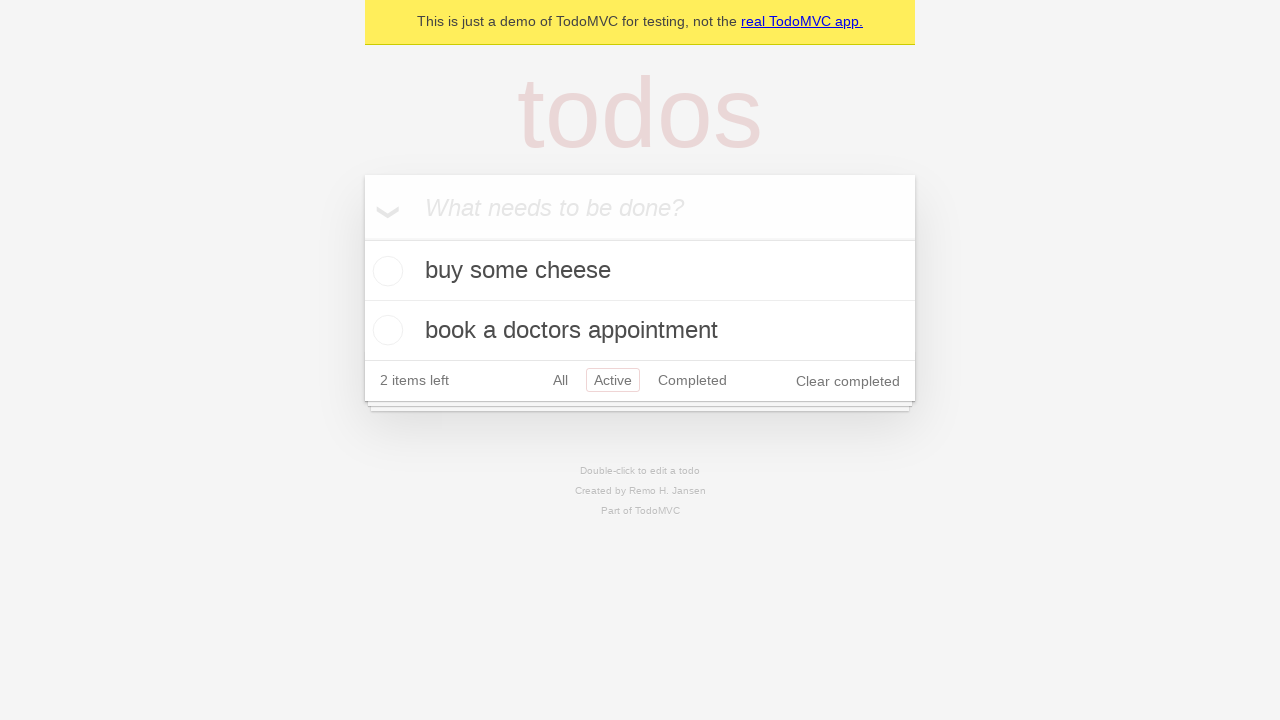

Clicked 'Completed' filter link at (692, 380) on internal:role=link[name="Completed"i]
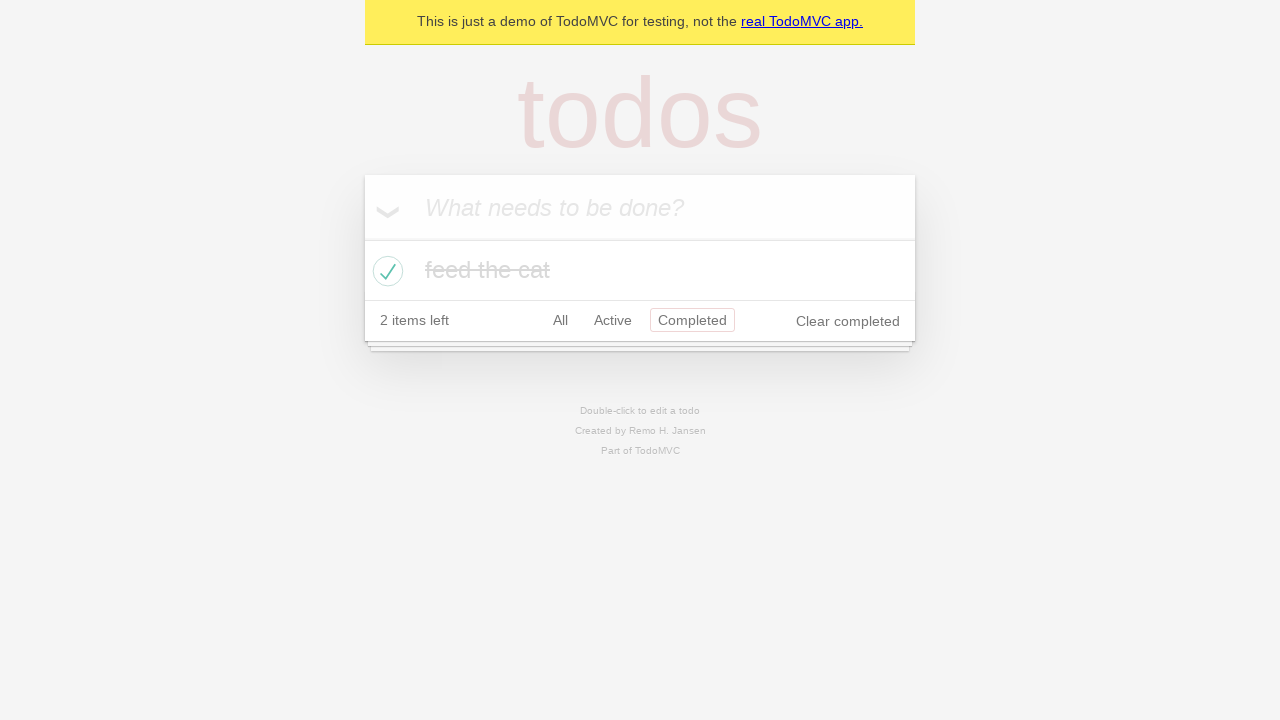

Navigated back once using browser back button
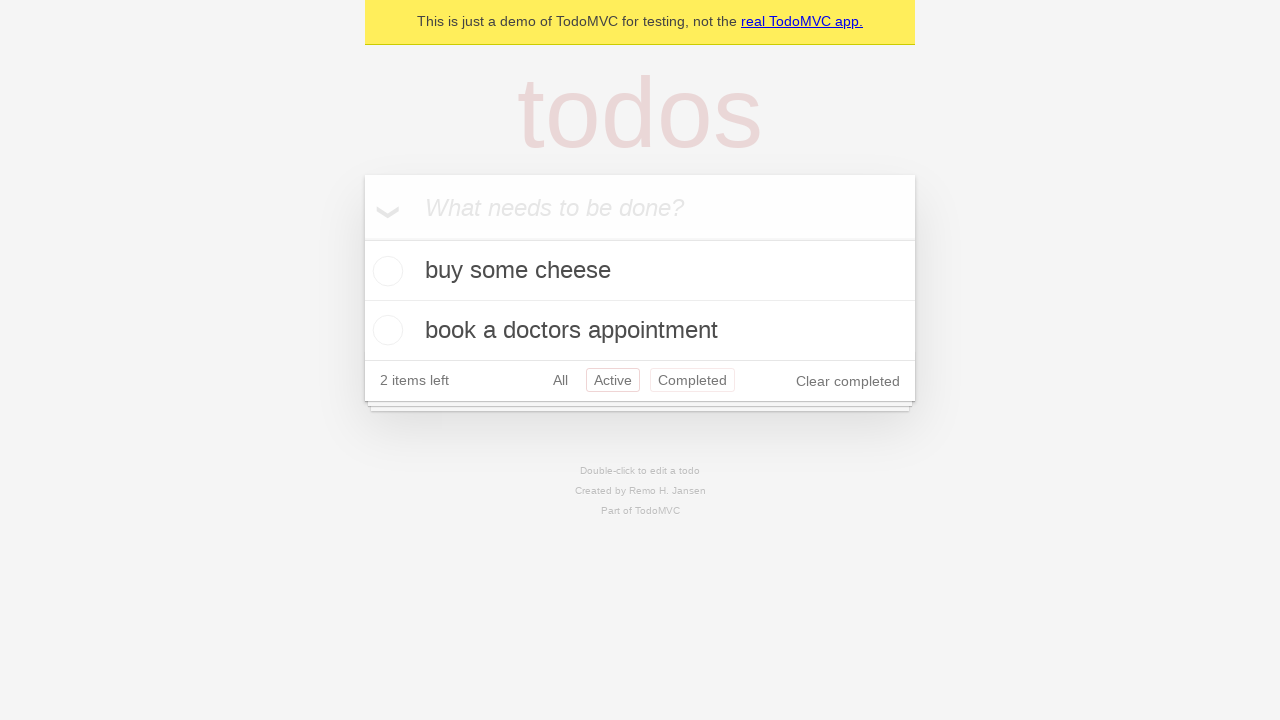

Navigated back a second time using browser back button
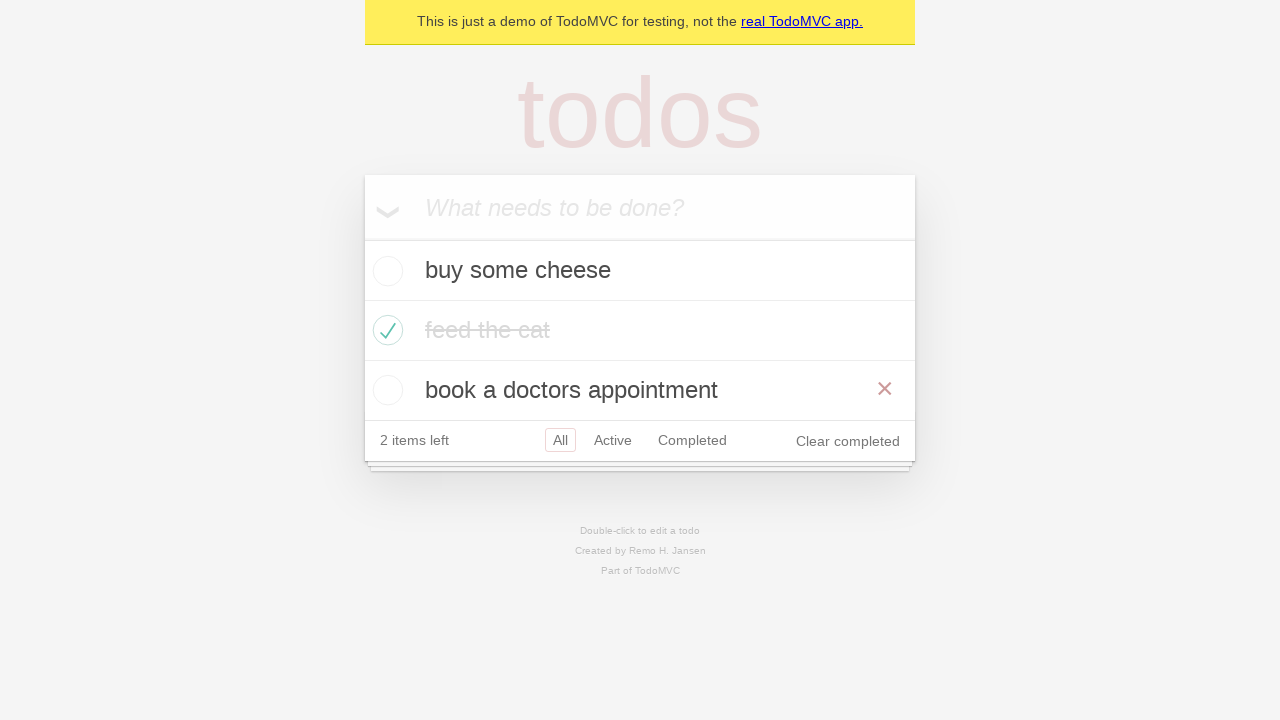

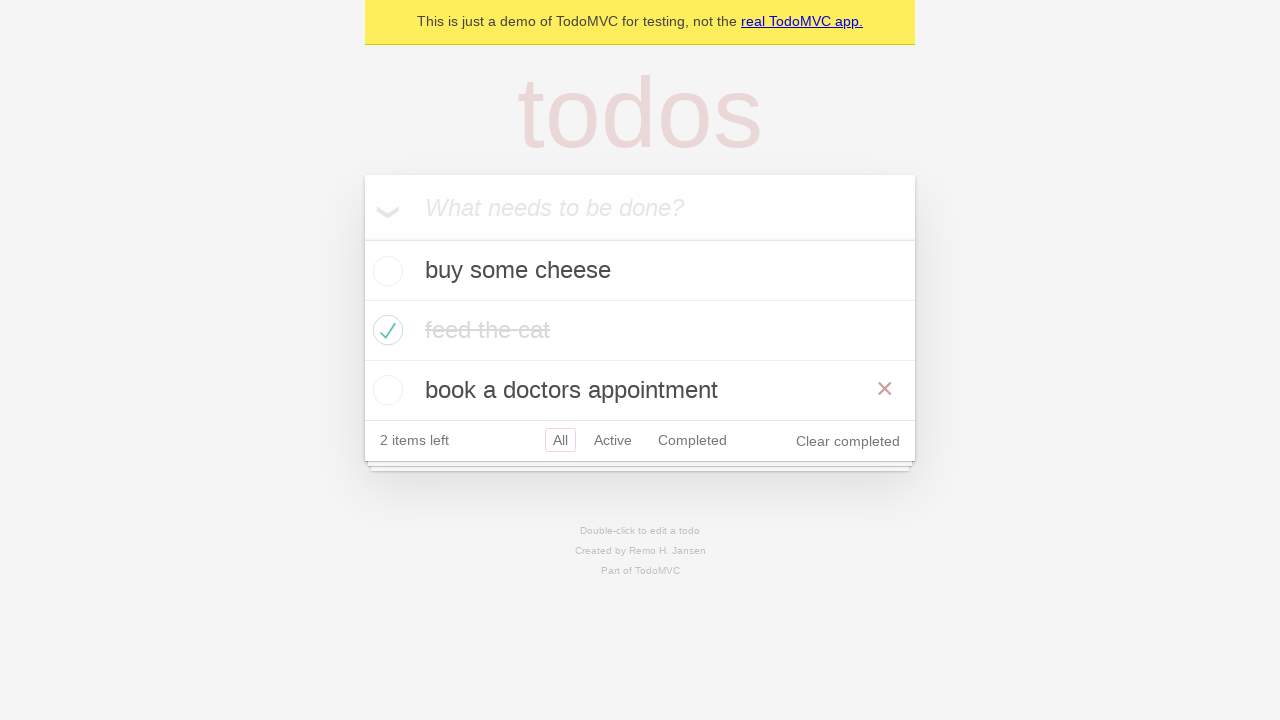